Tests the jQuery UI sortable widget by performing drag-and-drop operations to reorder list items within an iframe

Starting URL: https://jqueryui.com/sortable/

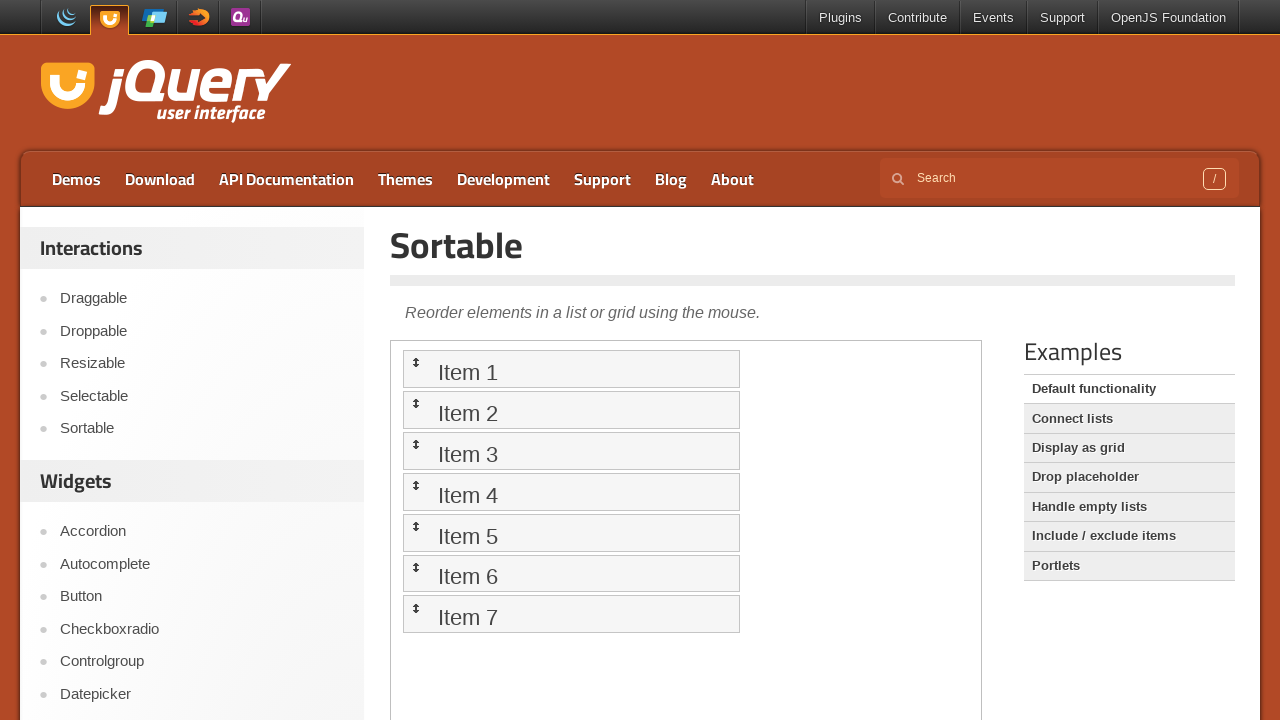

Located iframe containing sortable demo
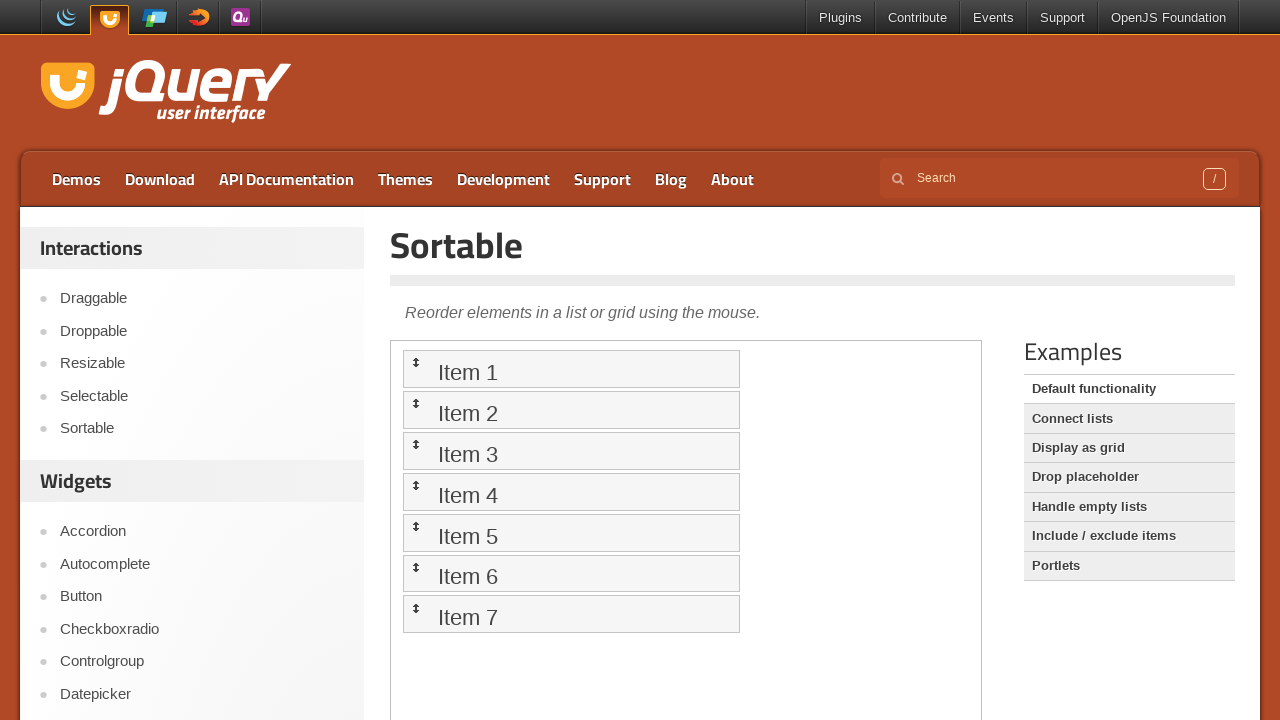

Located Item 1 element
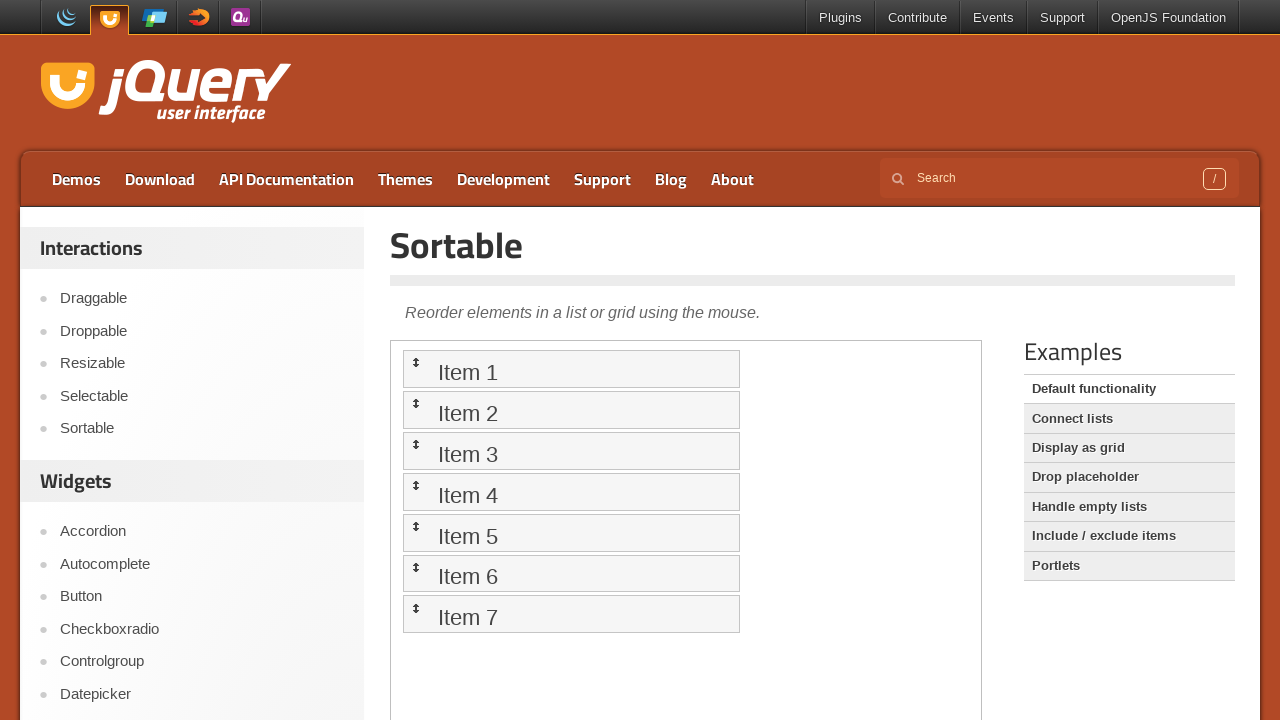

Located Item 2 element
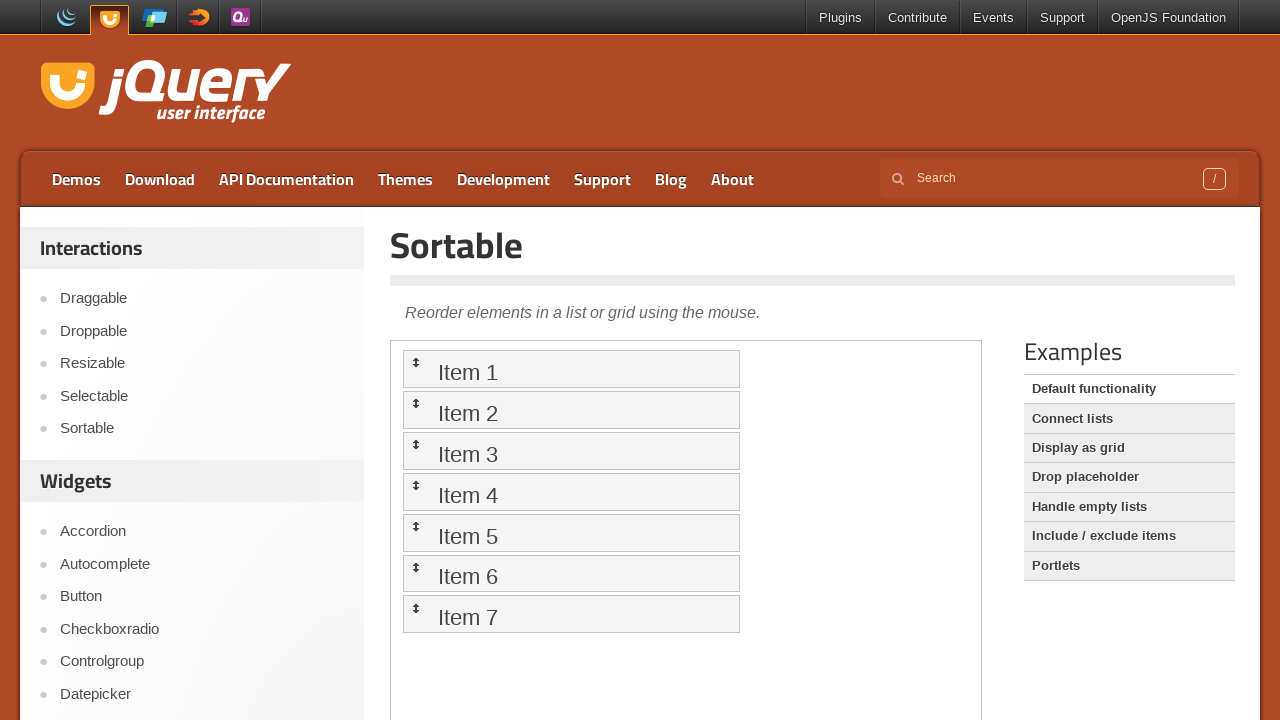

Located Item 3 element
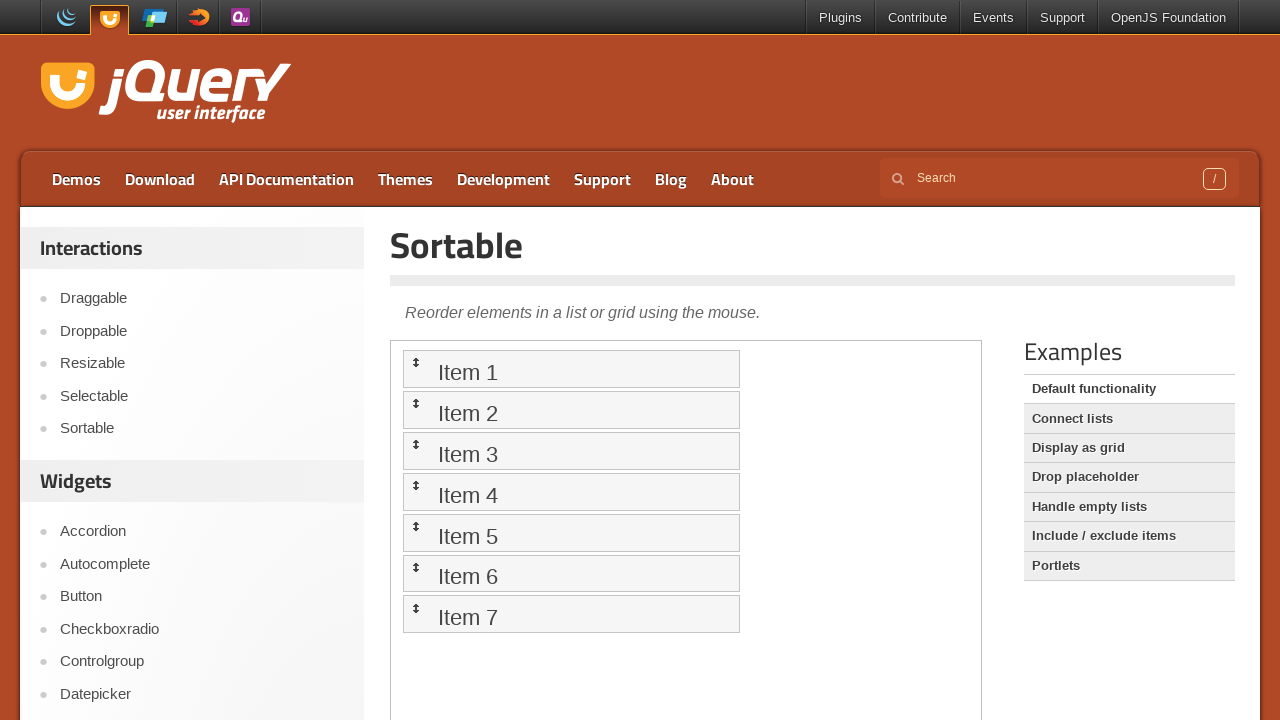

Located Item 4 element
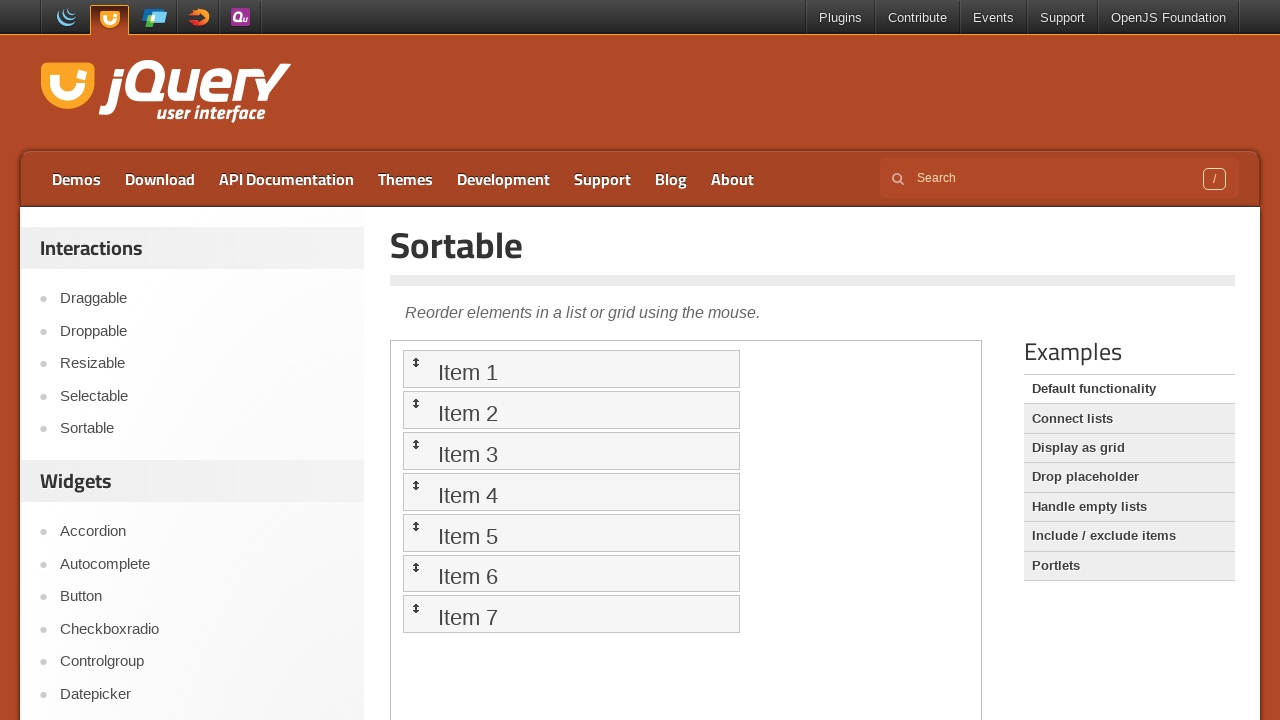

Located Item 5 element
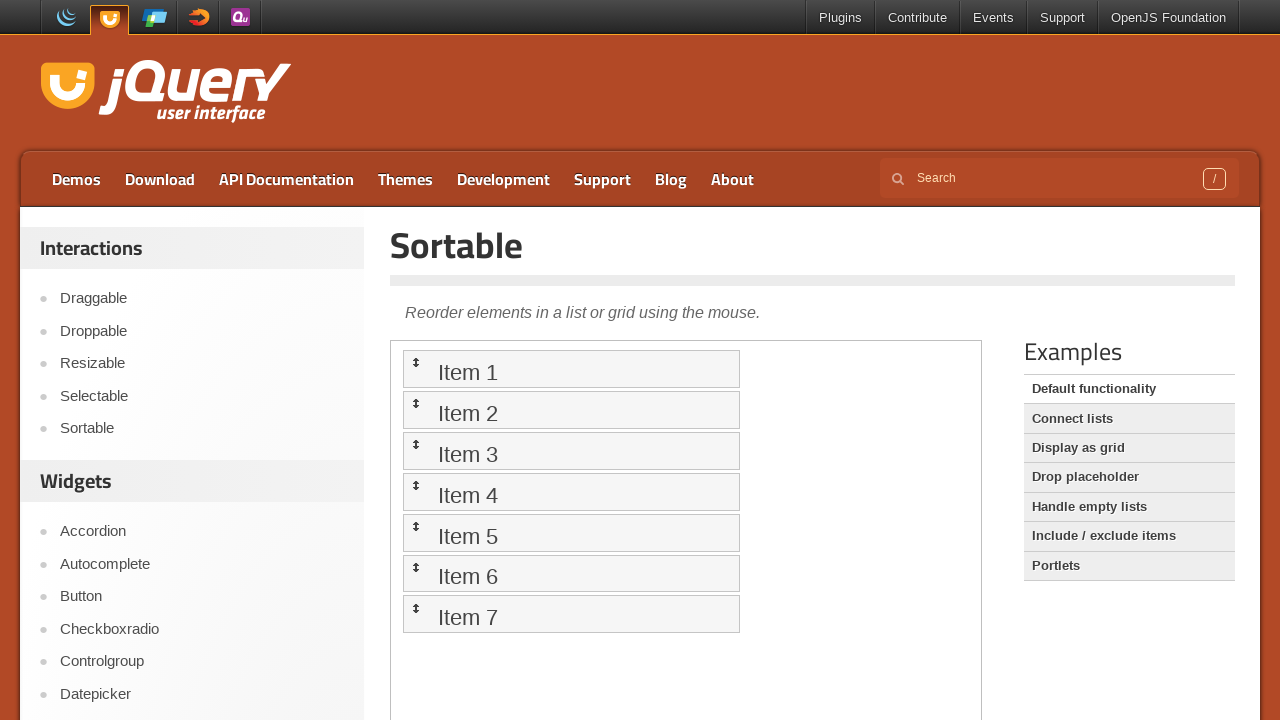

Located Item 6 element
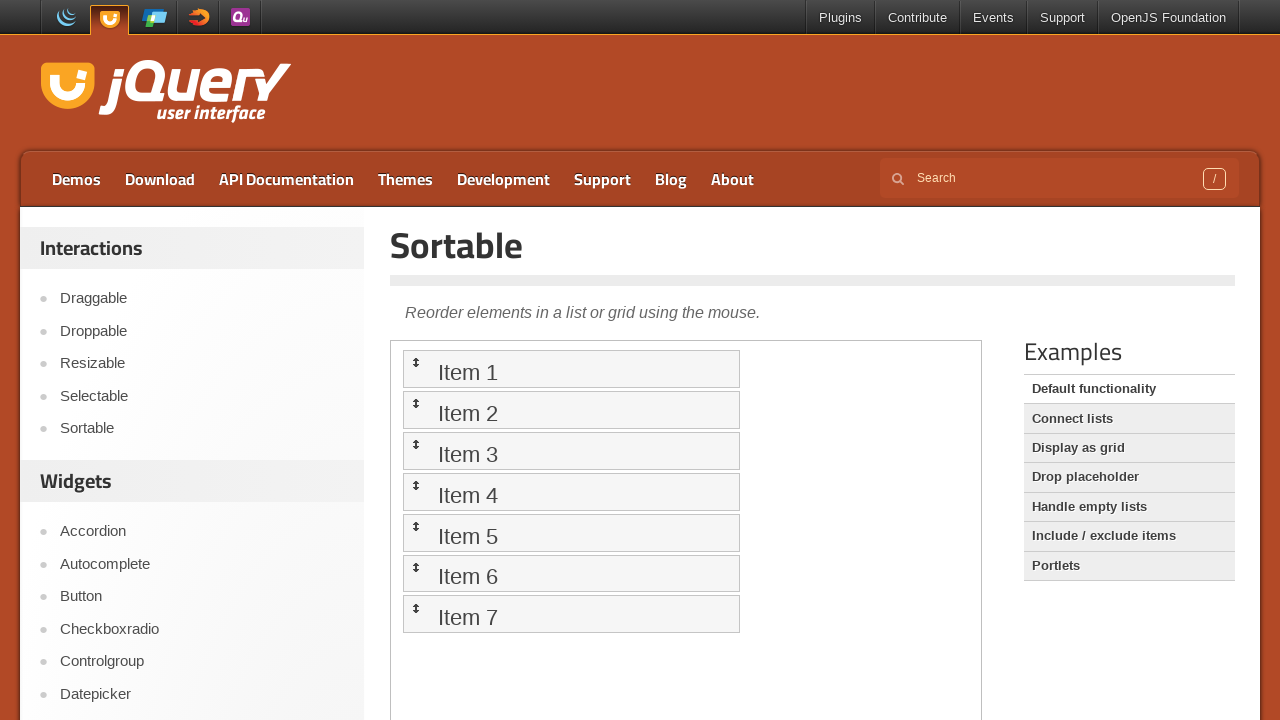

Dragged Item 3 to Item 1's position at (571, 369)
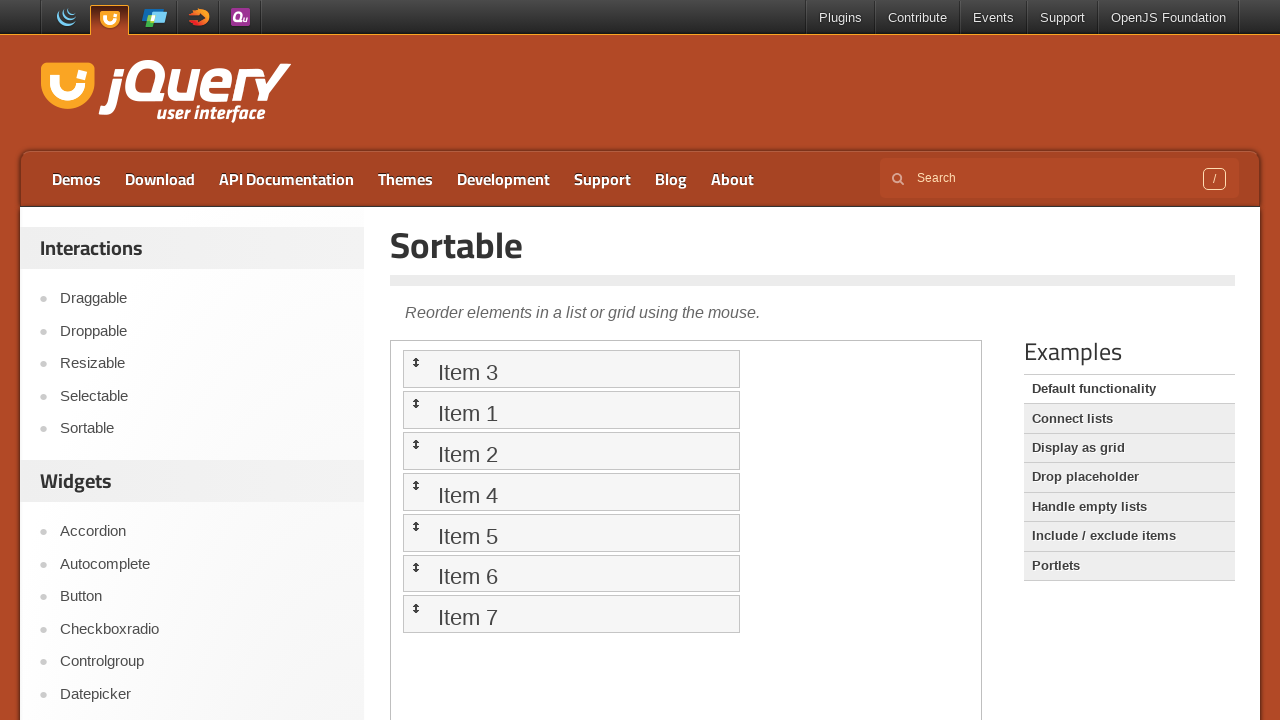

Dragged Item 2 to Item 4's position at (571, 492)
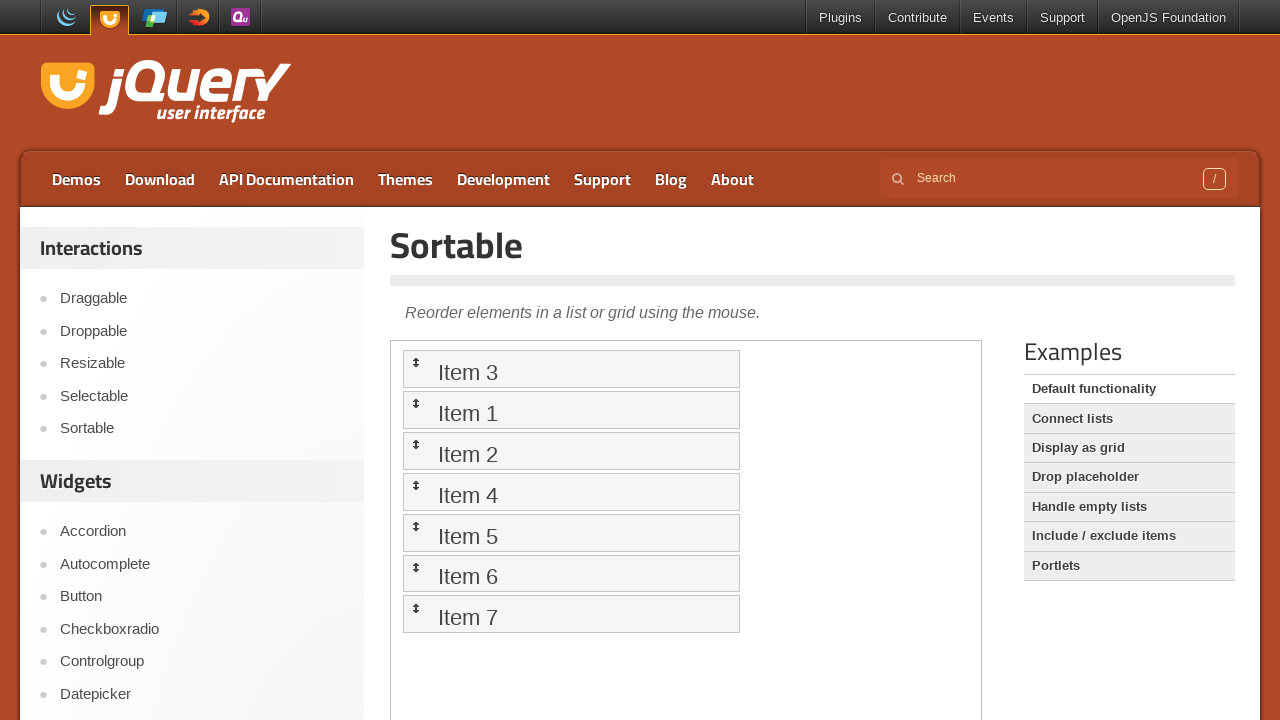

Dragged Item 6 to Item 5's position at (571, 532)
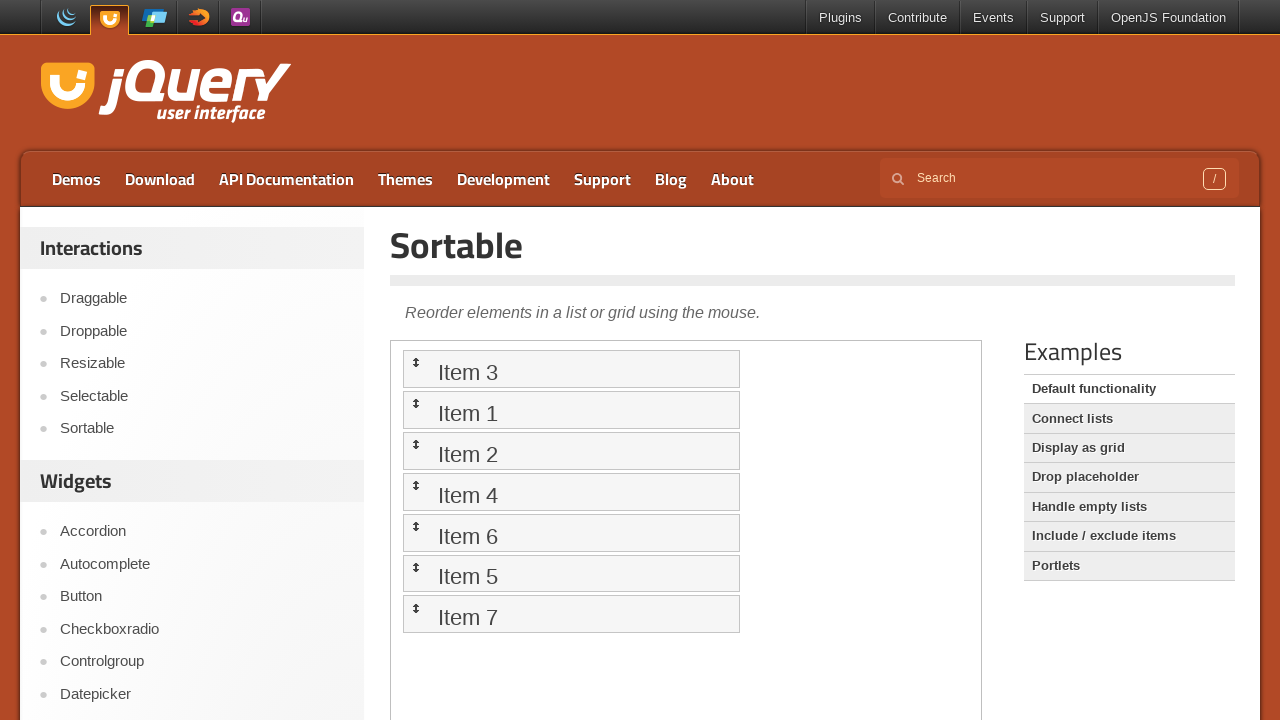

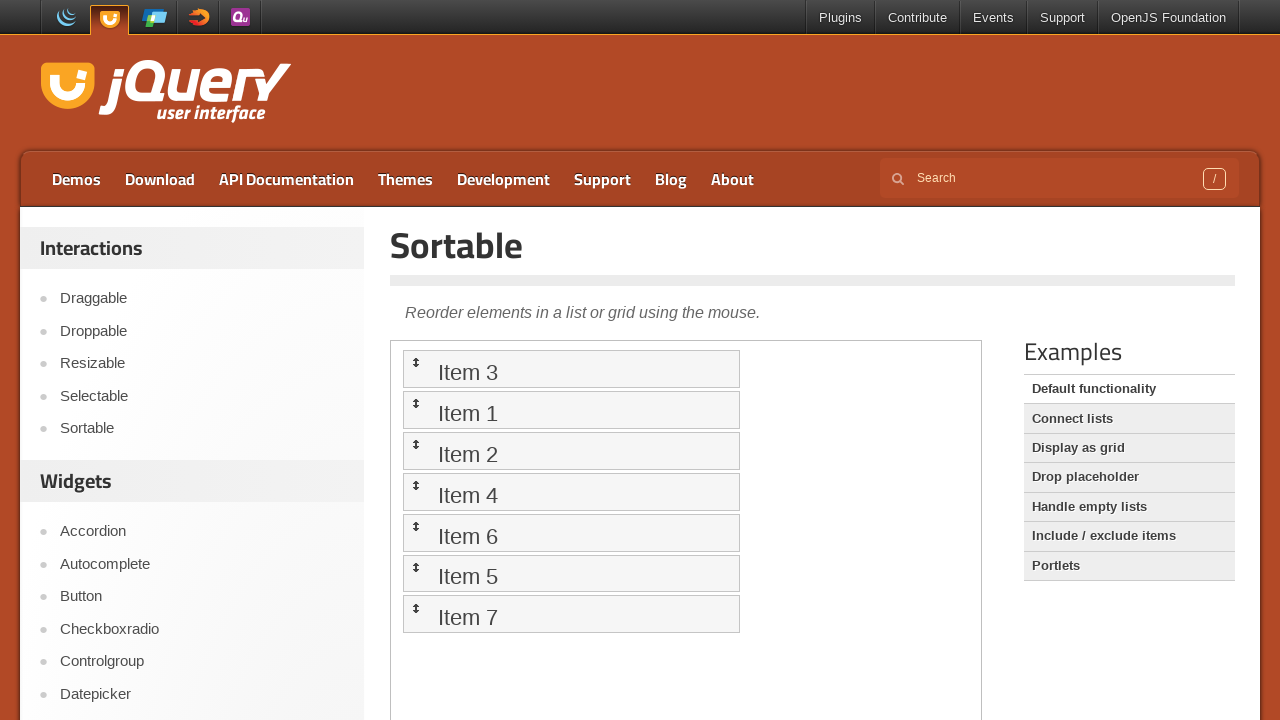